Navigates to Top List menu, clicks Assembly submenu, and verifies "Top Rated Assembly Languages" text is displayed

Starting URL: http://www.99-bottles-of-beer.net/

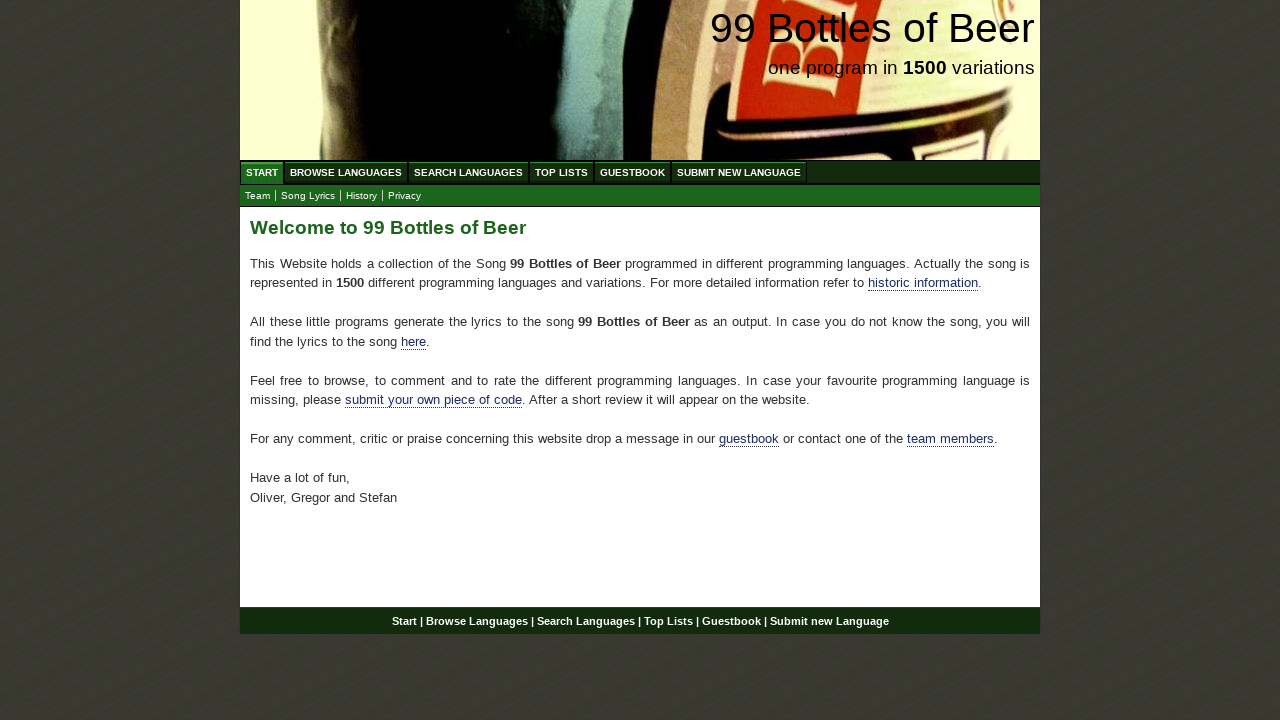

Clicked on Top List menu at (562, 172) on a:has-text('Top List')
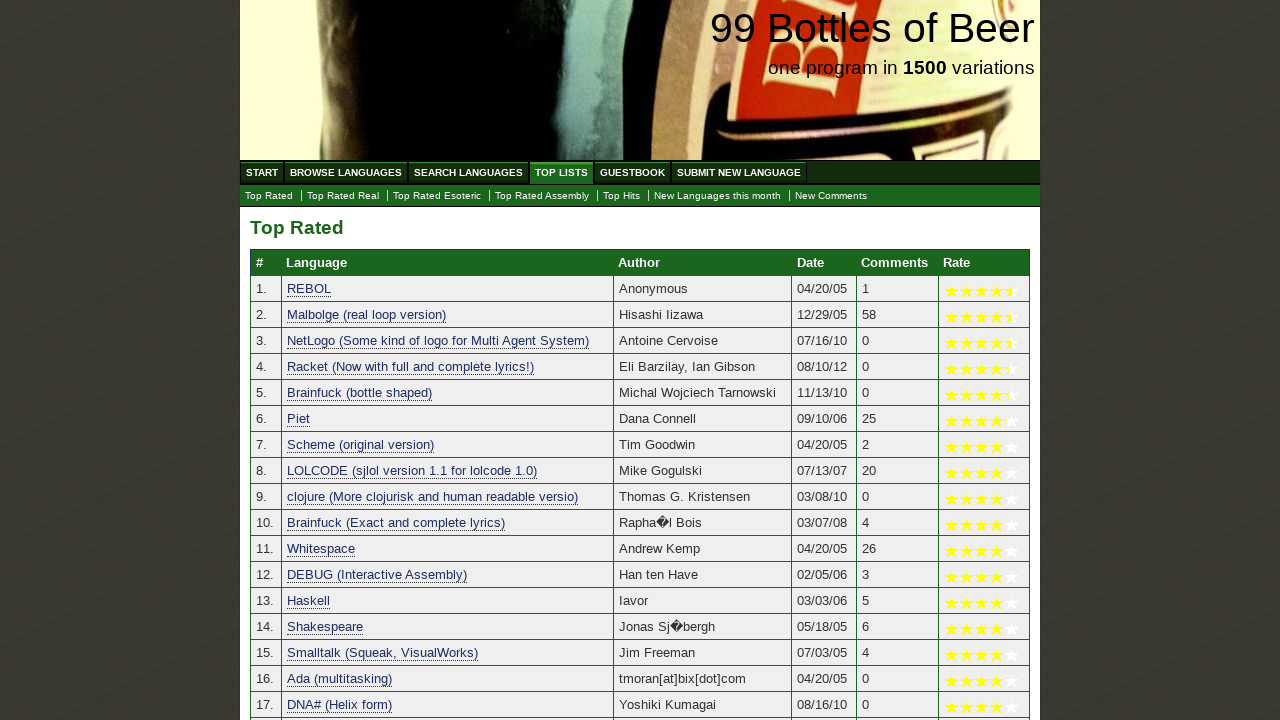

Clicked on Assembly submenu at (542, 196) on a:has-text('Assembly')
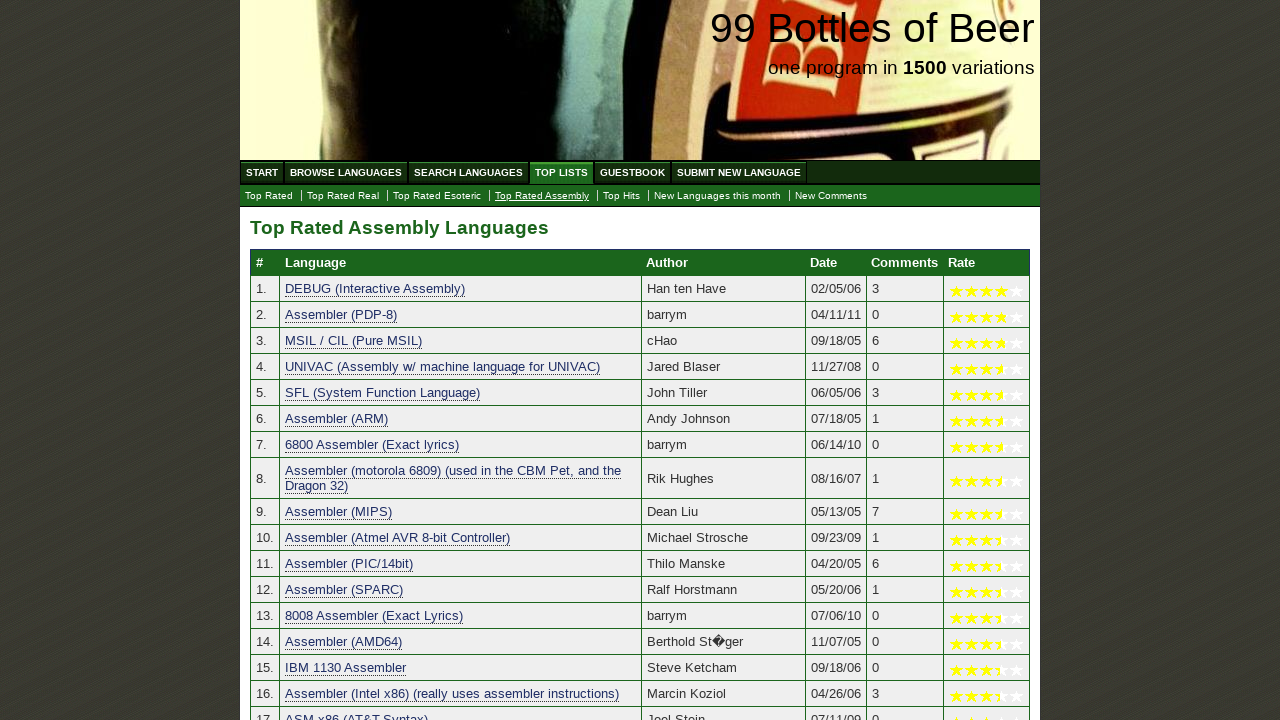

Verified 'Top Rated Assembly Languages' header is displayed
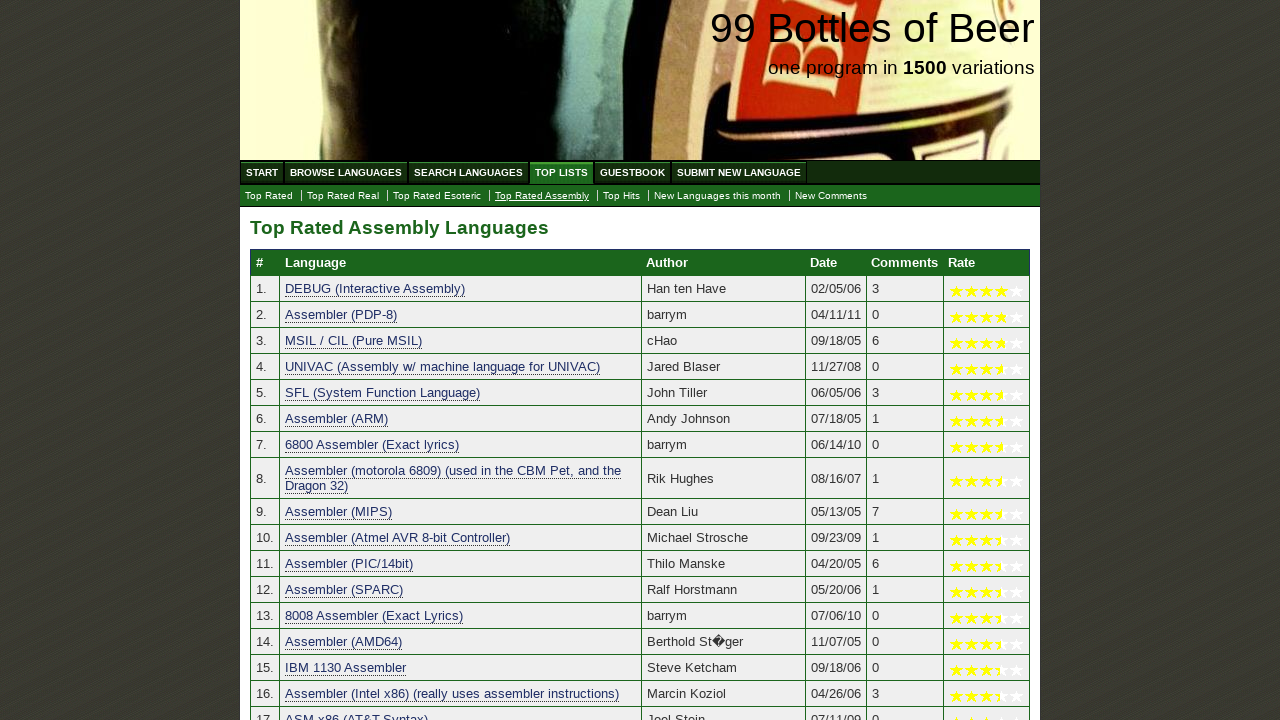

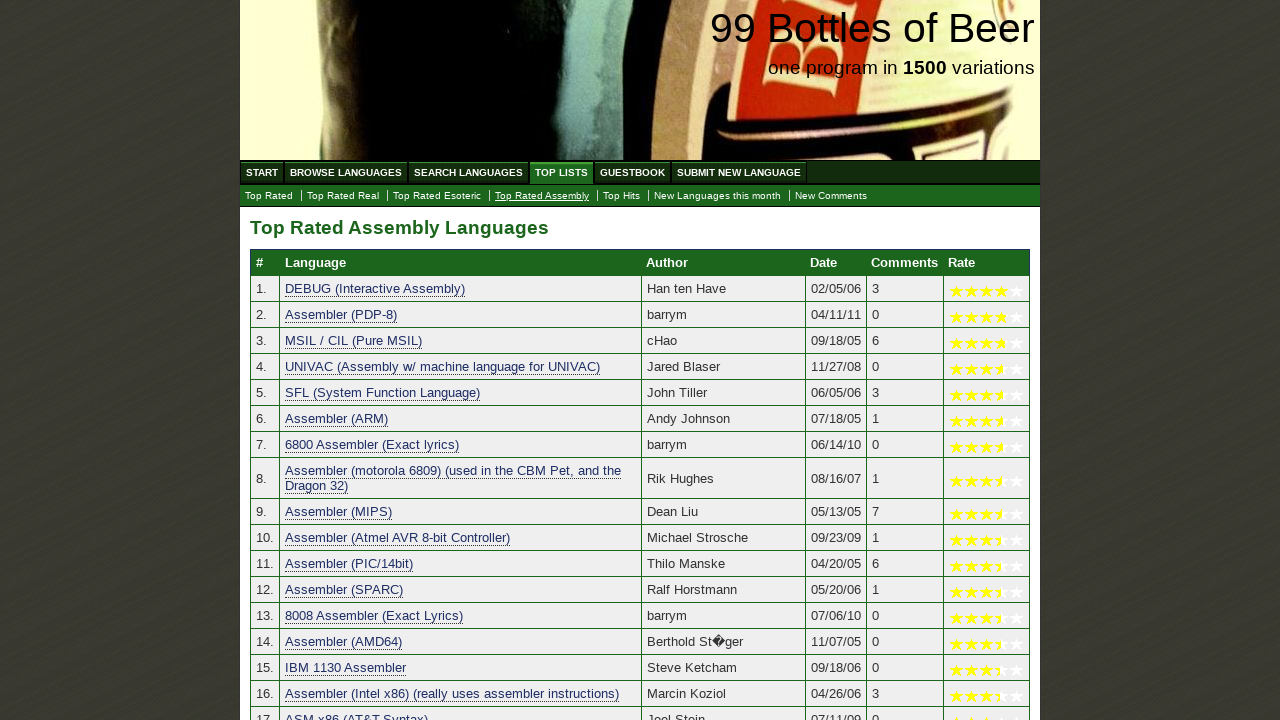